Tests loading functionality by clicking the green loading button, verifying the loading state appears, waiting for completion, and verifying the success message is displayed.

Starting URL: https://kristinek.github.io/site/examples/loading_color

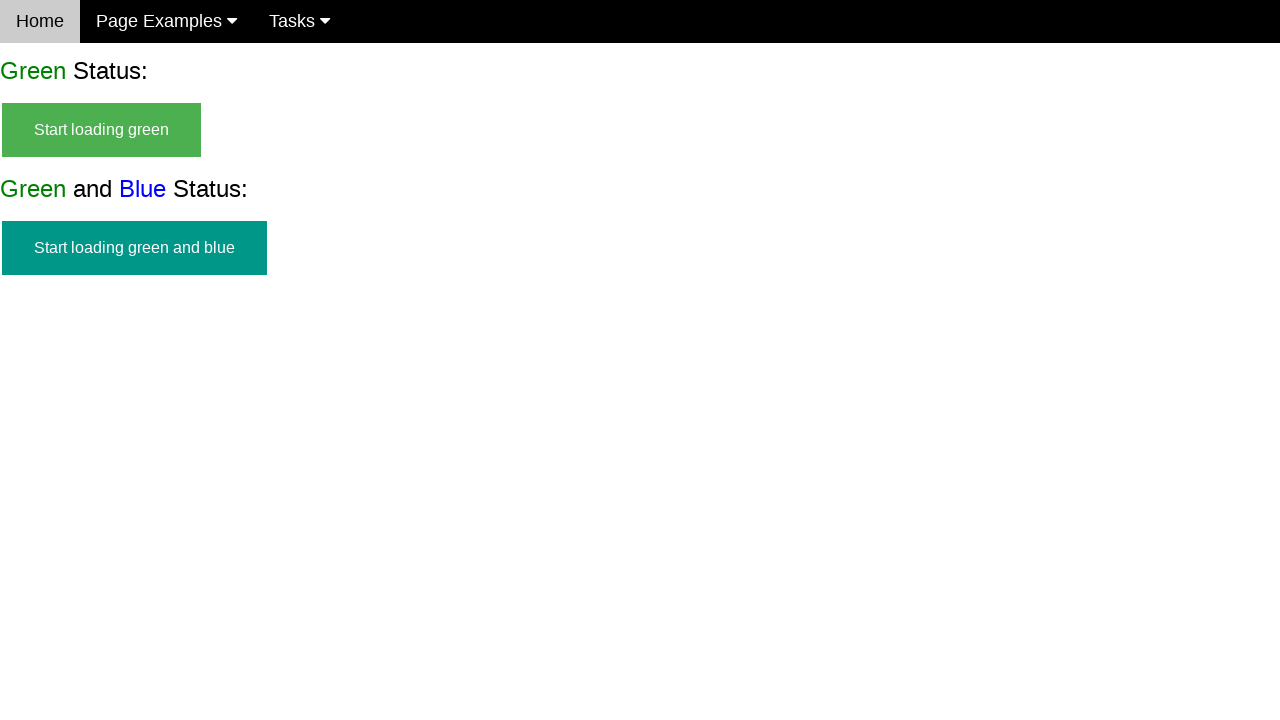

Clicked green loading button at (102, 130) on #start_green
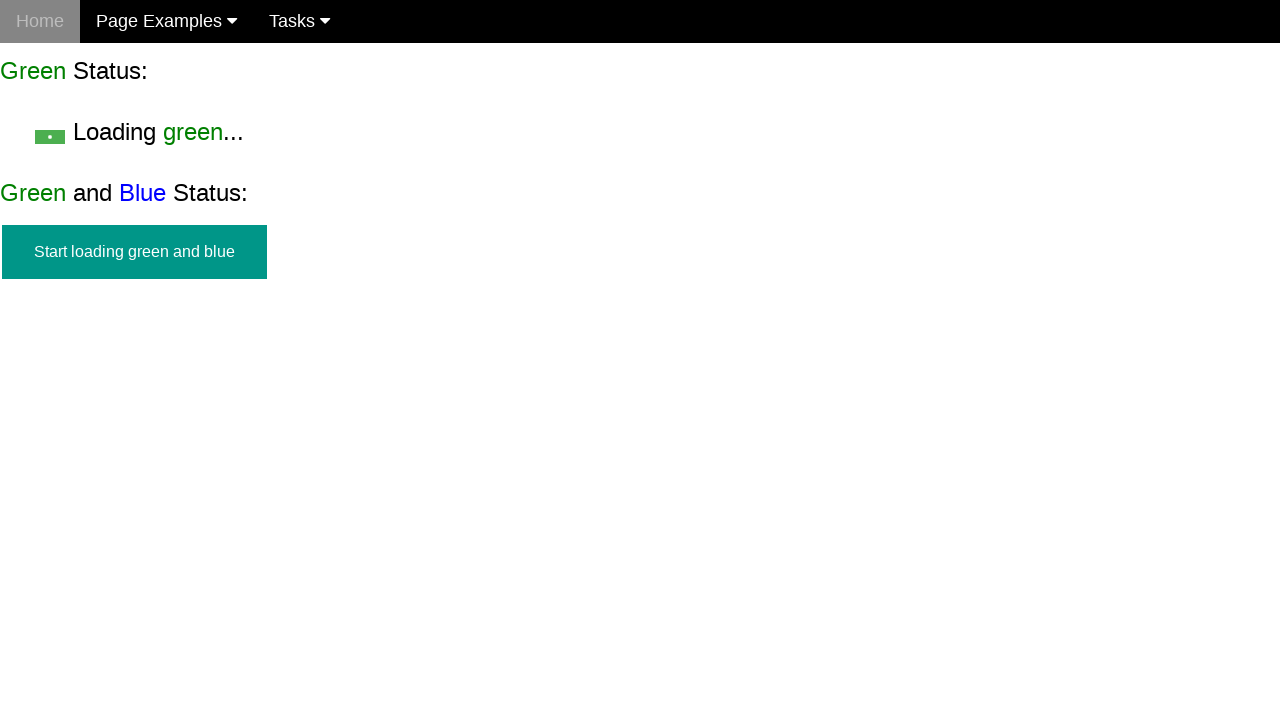

Verified start button is hidden
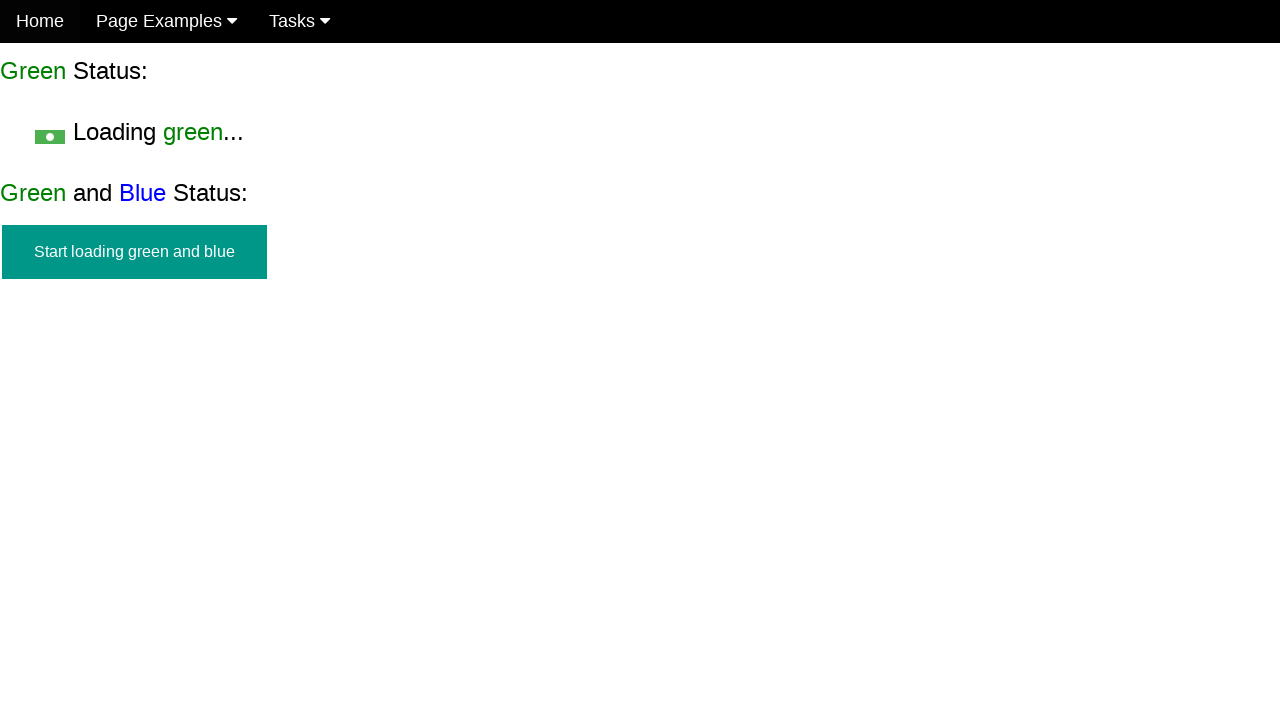

Verified loading state is visible
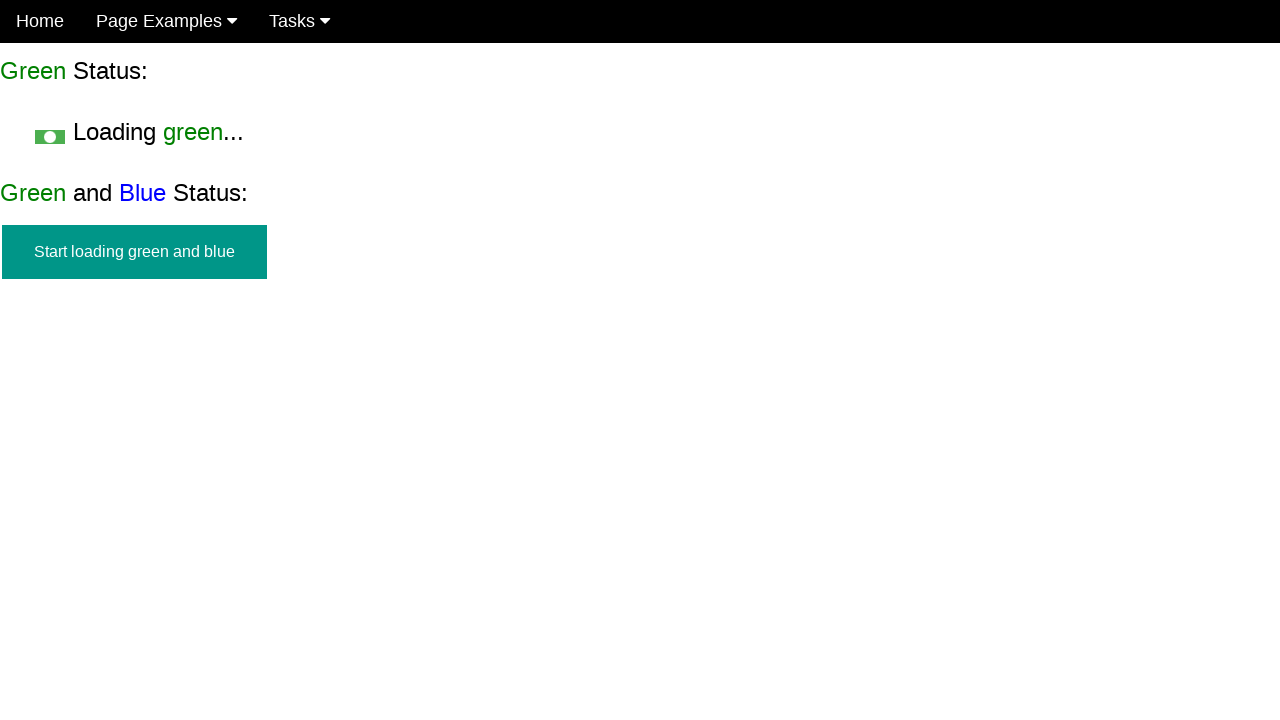

Waited for loading to complete - success message appeared
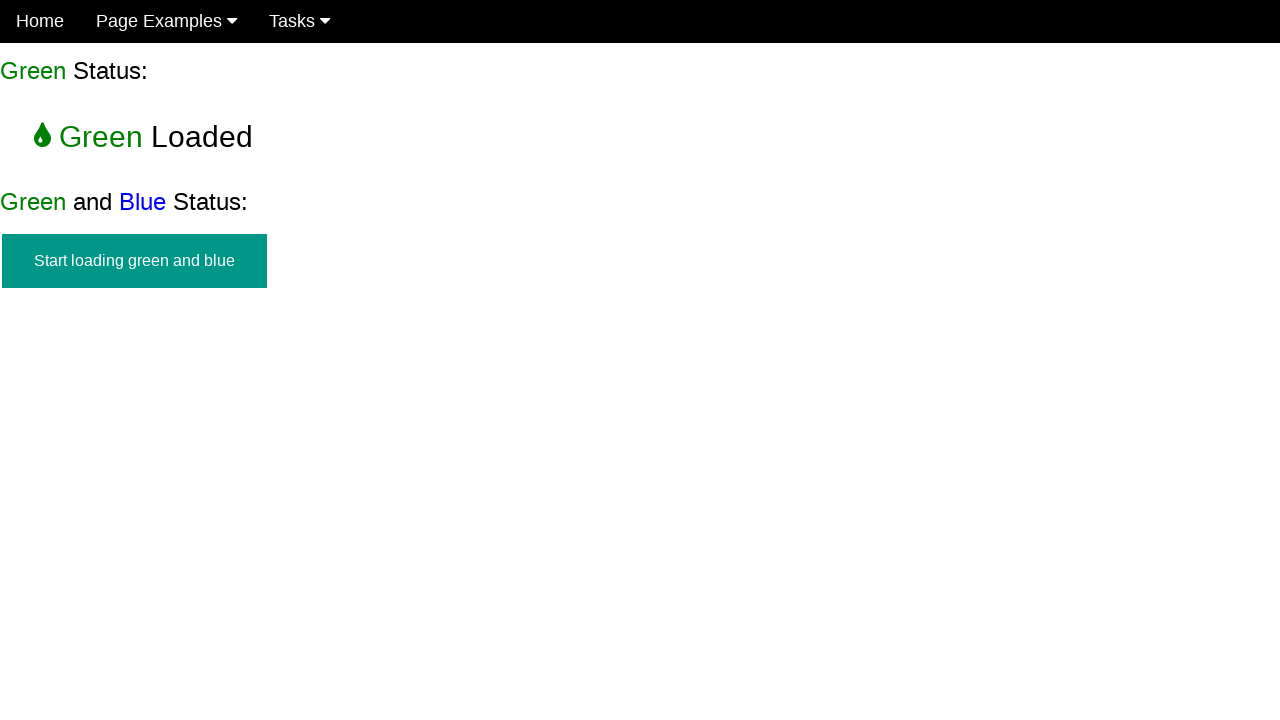

Verified start button remains hidden
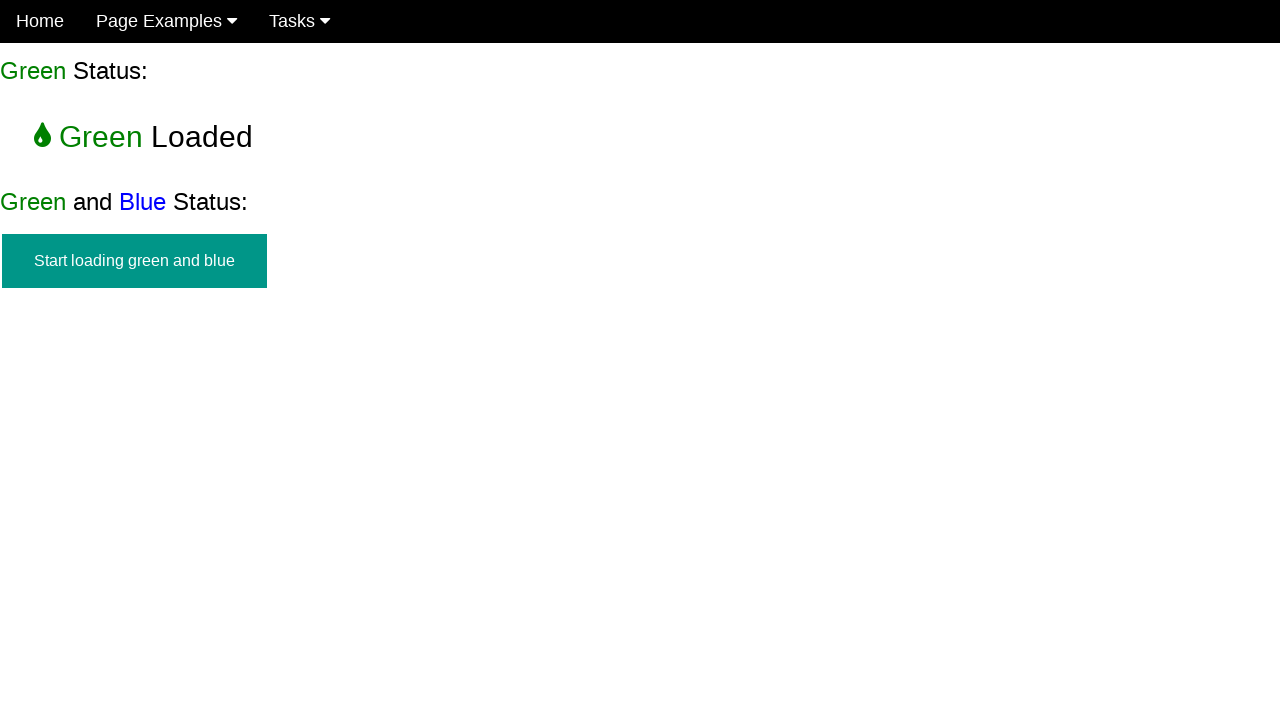

Verified loading state is hidden
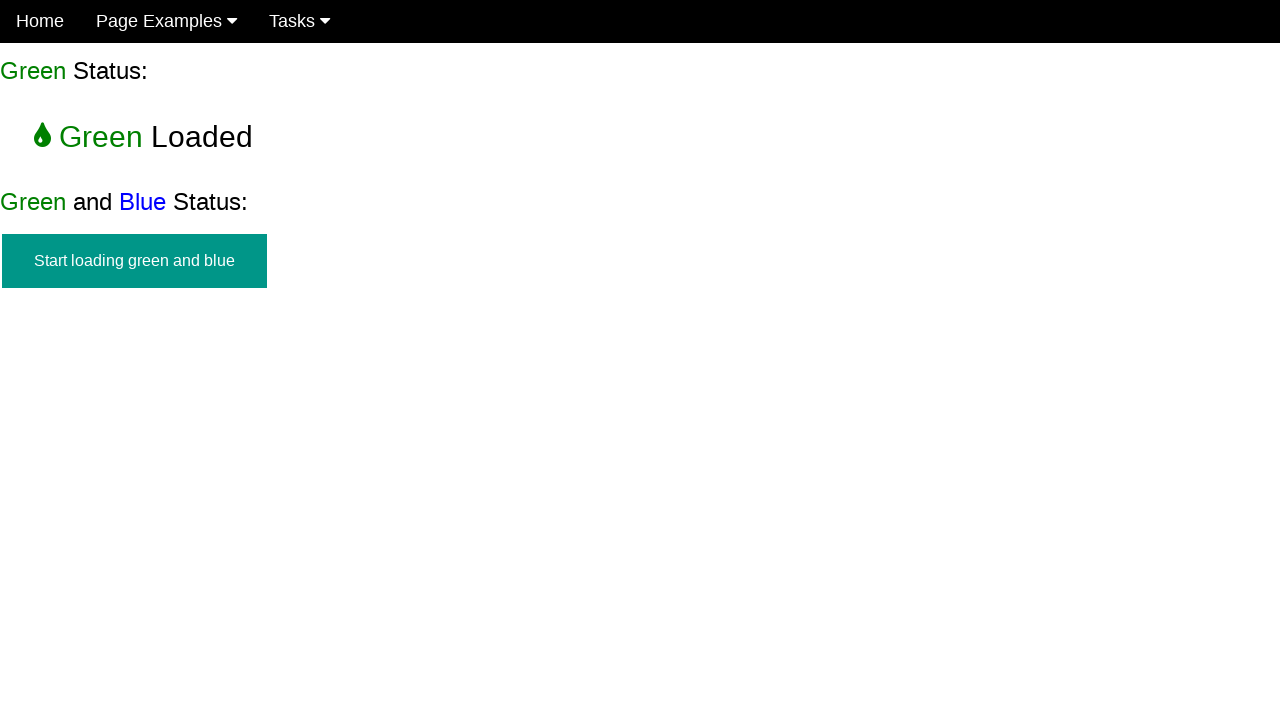

Verified success message is displayed
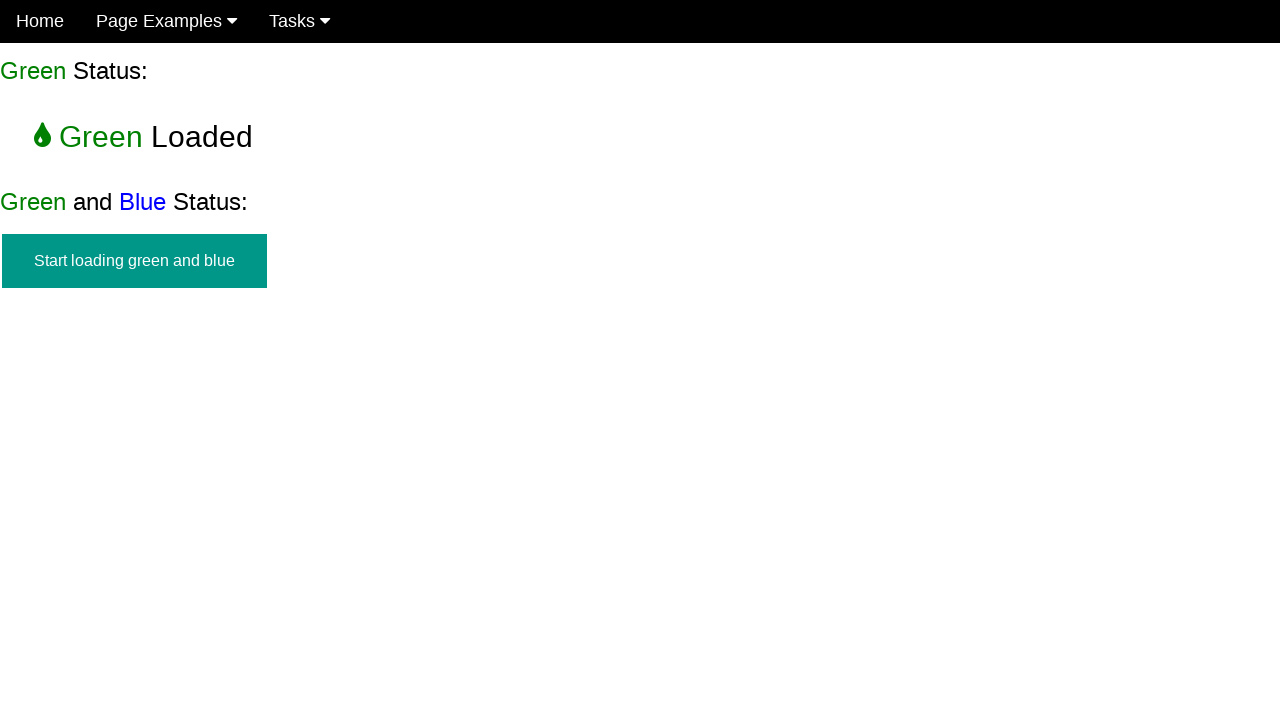

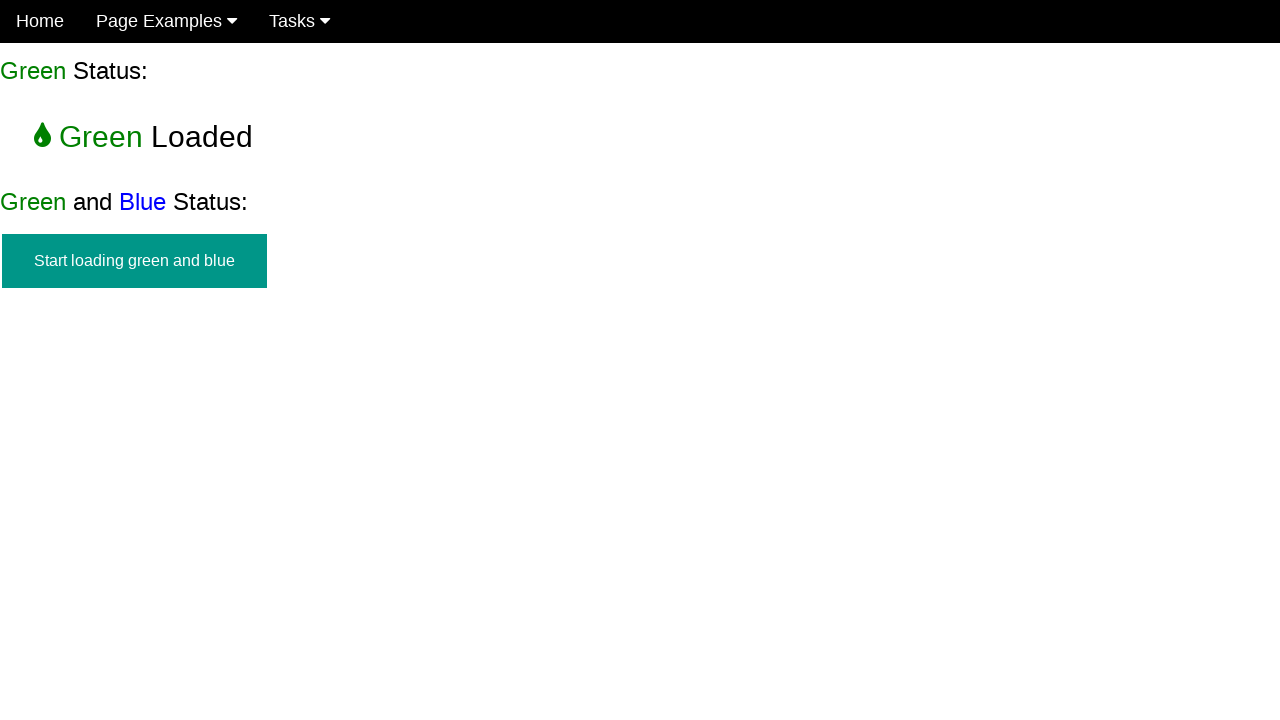